Tests an e-commerce flow by adding specific vegetables to cart, proceeding to checkout, and applying a promo code

Starting URL: https://rahulshettyacademy.com/seleniumPractise/#/

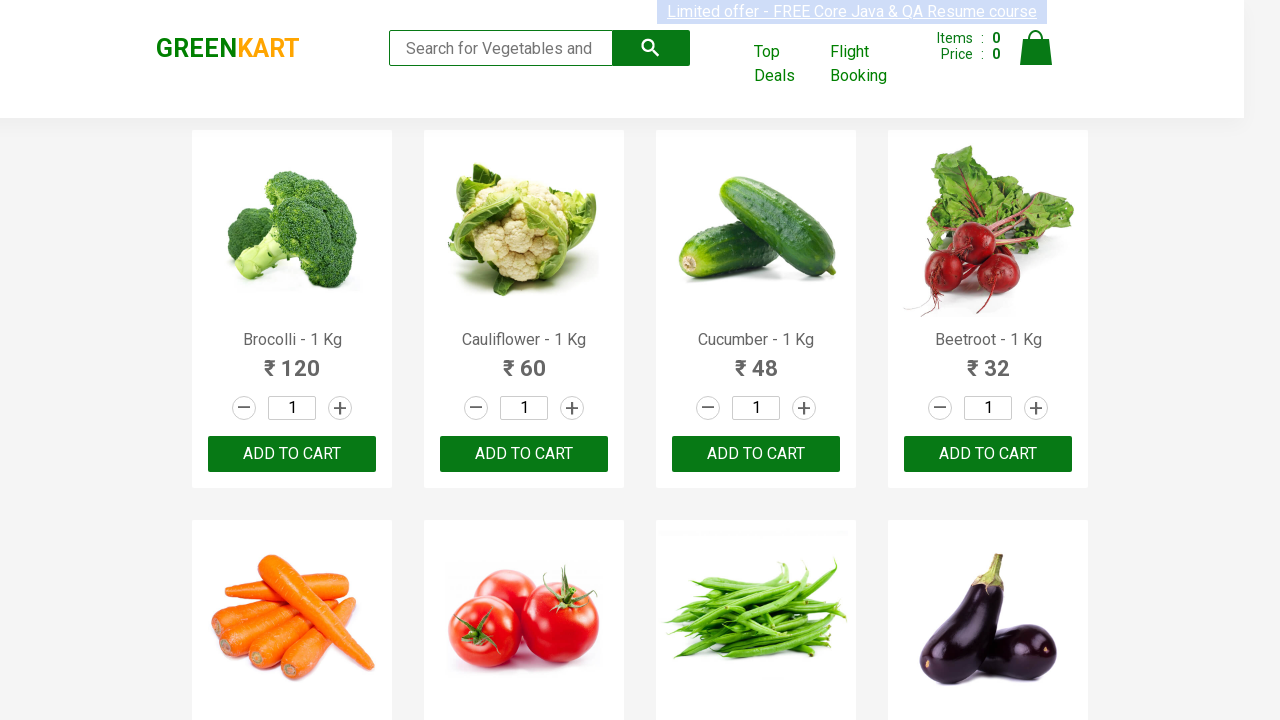

Retrieved all product elements from the page
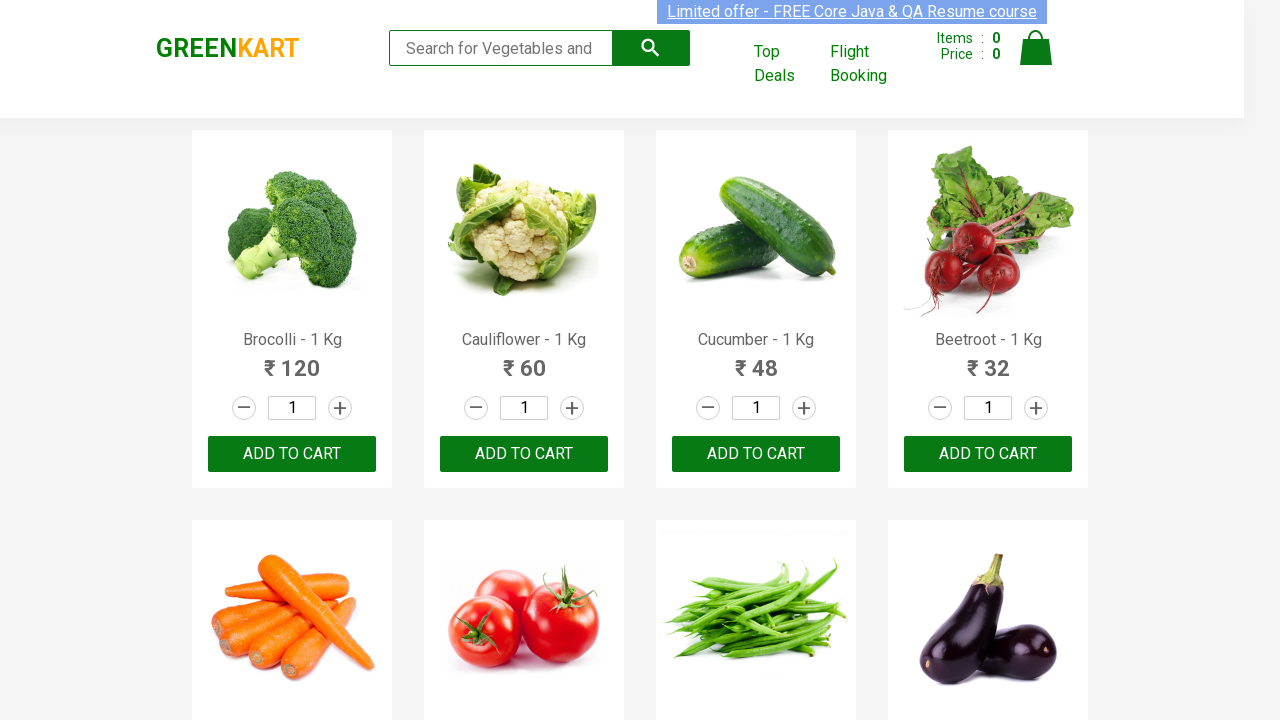

Added Carrot to cart at (292, 360) on div.product-action > button[type='button'] >> nth=4
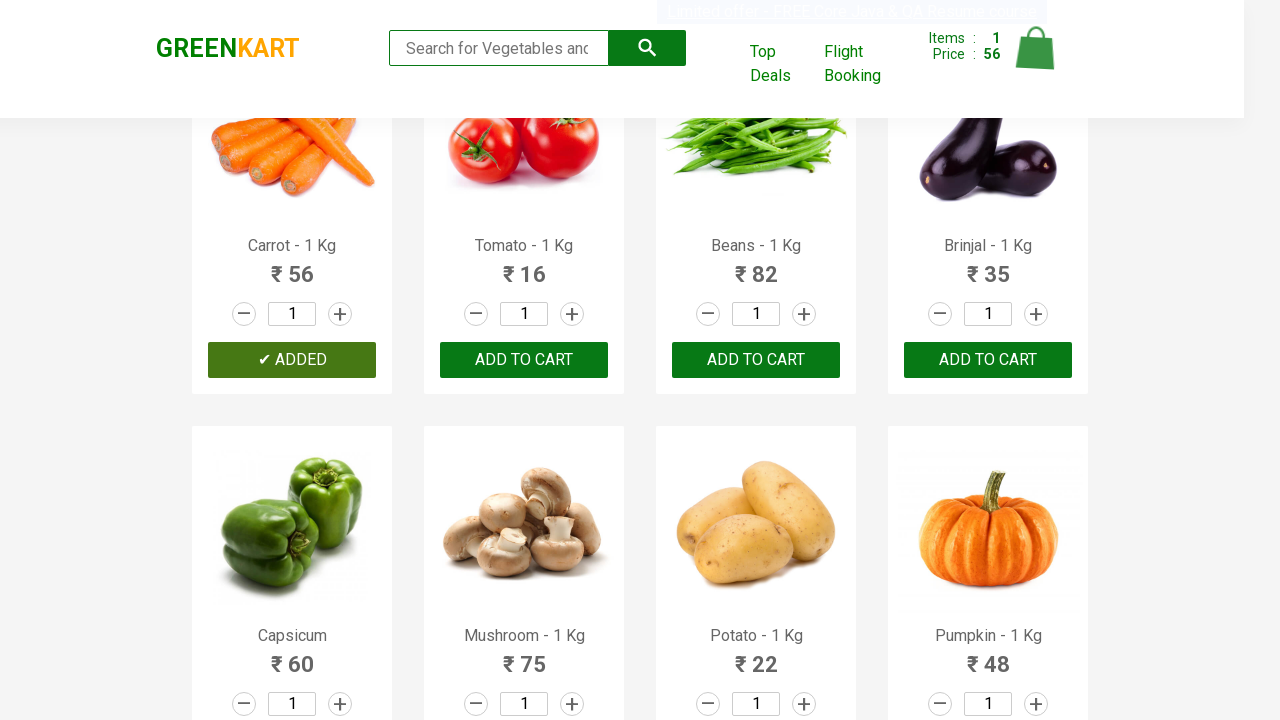

Added Tomato to cart at (524, 360) on div.product-action > button[type='button'] >> nth=5
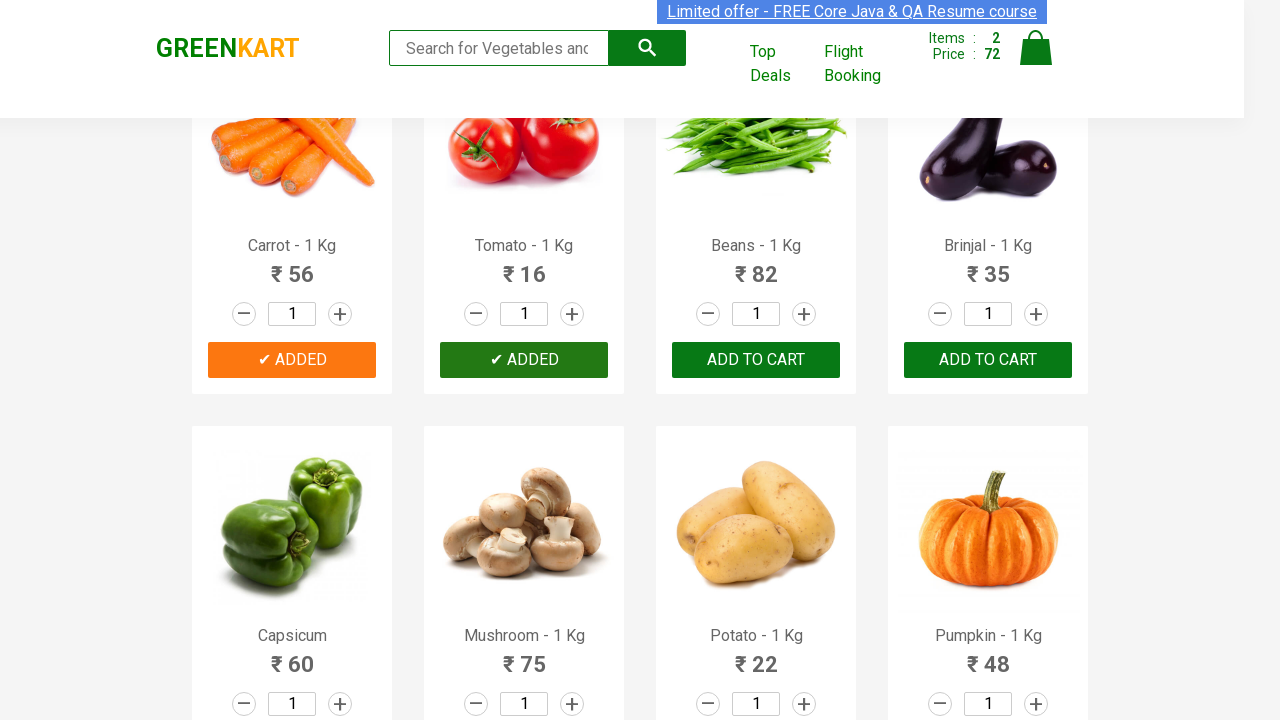

Added Potato to cart at (756, 360) on div.product-action > button[type='button'] >> nth=10
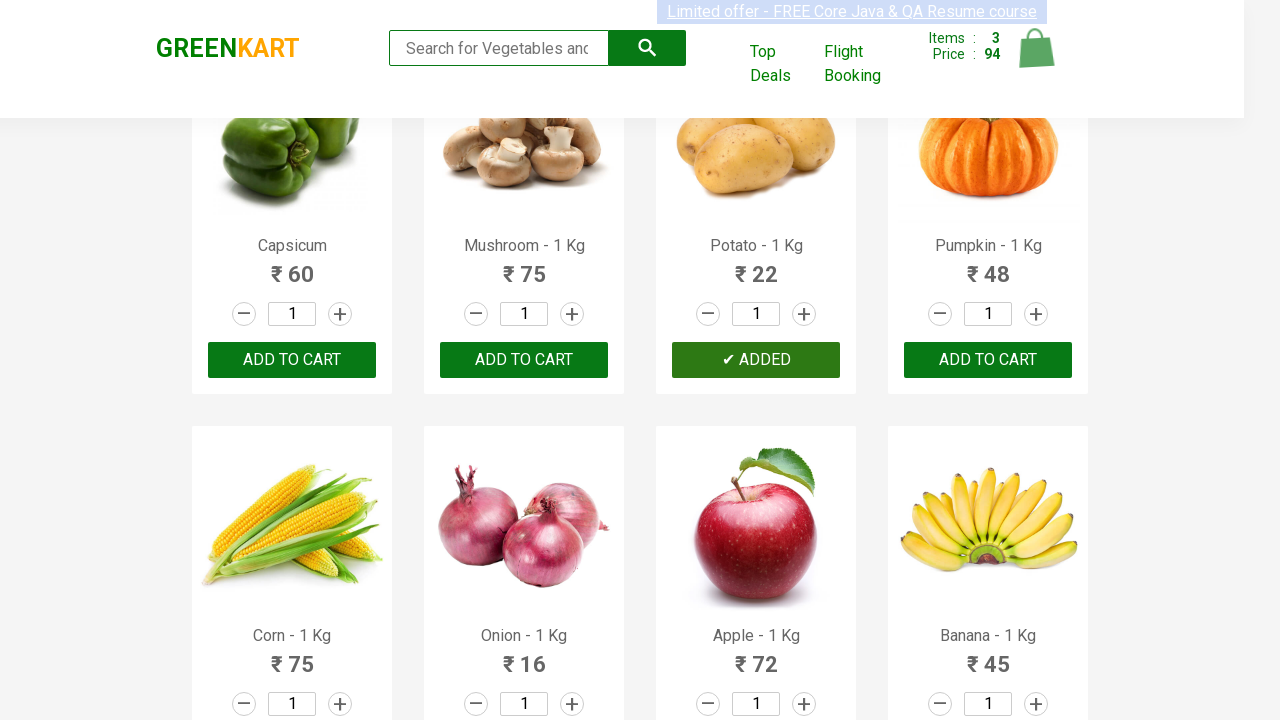

Clicked on cart icon to view cart at (1036, 48) on img[alt='Cart']
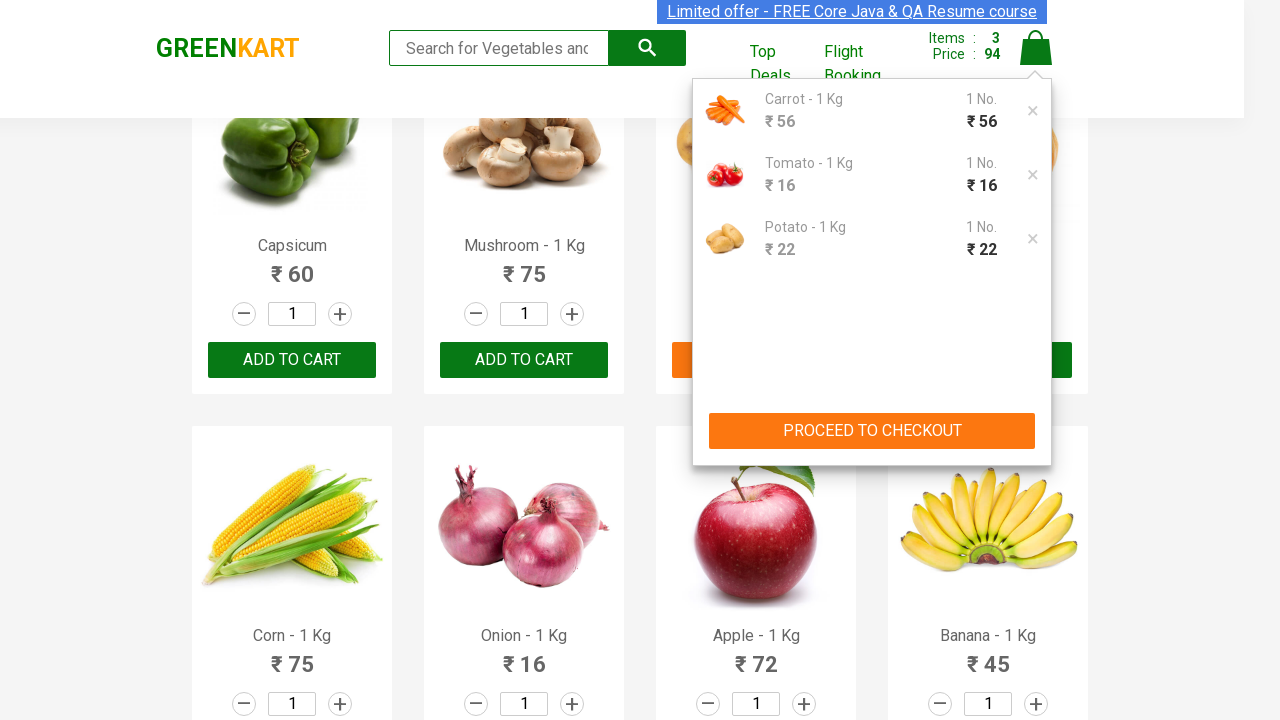

Clicked PROCEED TO CHECKOUT button at (872, 431) on button:has-text('PROCEED TO CHECKOUT')
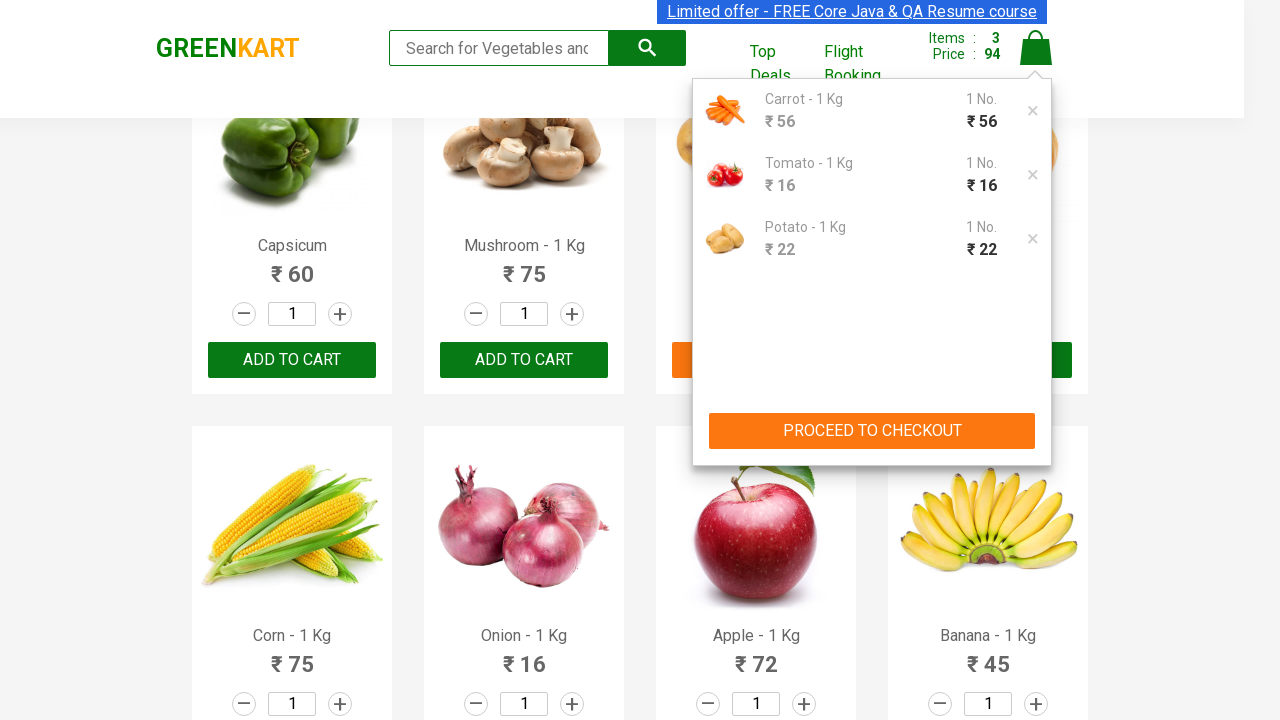

Promo code field loaded
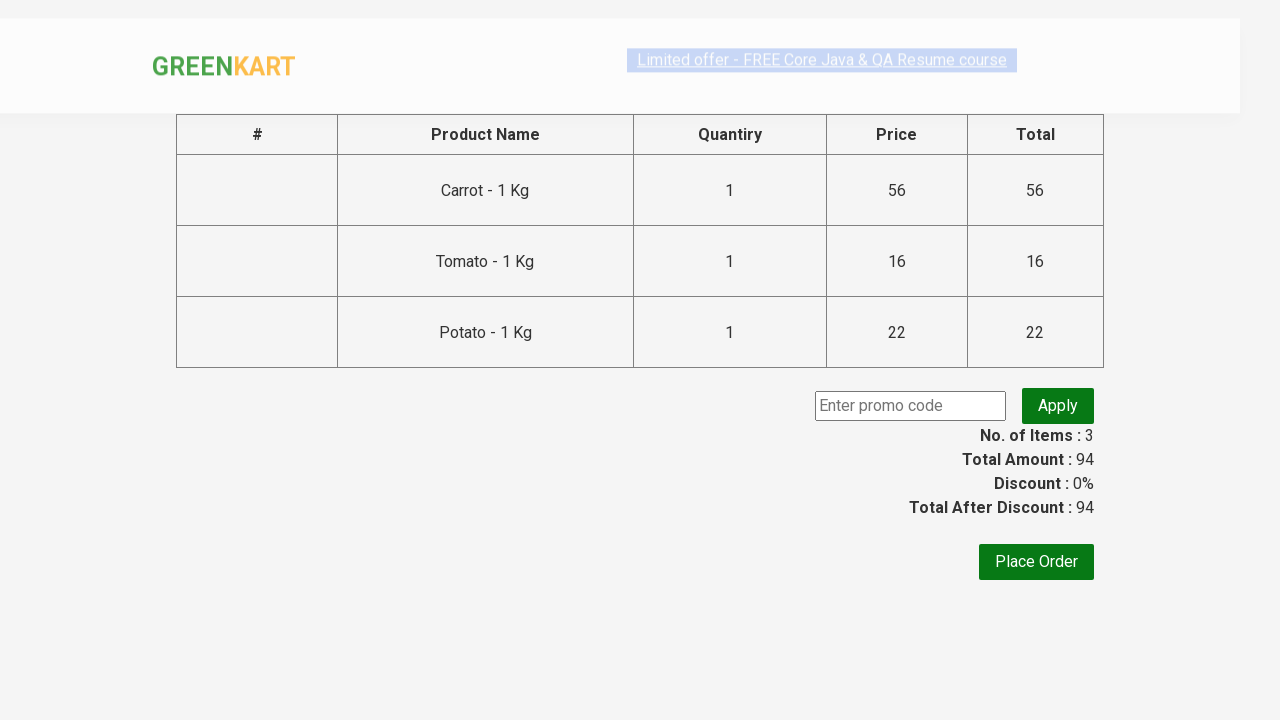

Entered promo code 'rahulshettyacademy' on .promoCode
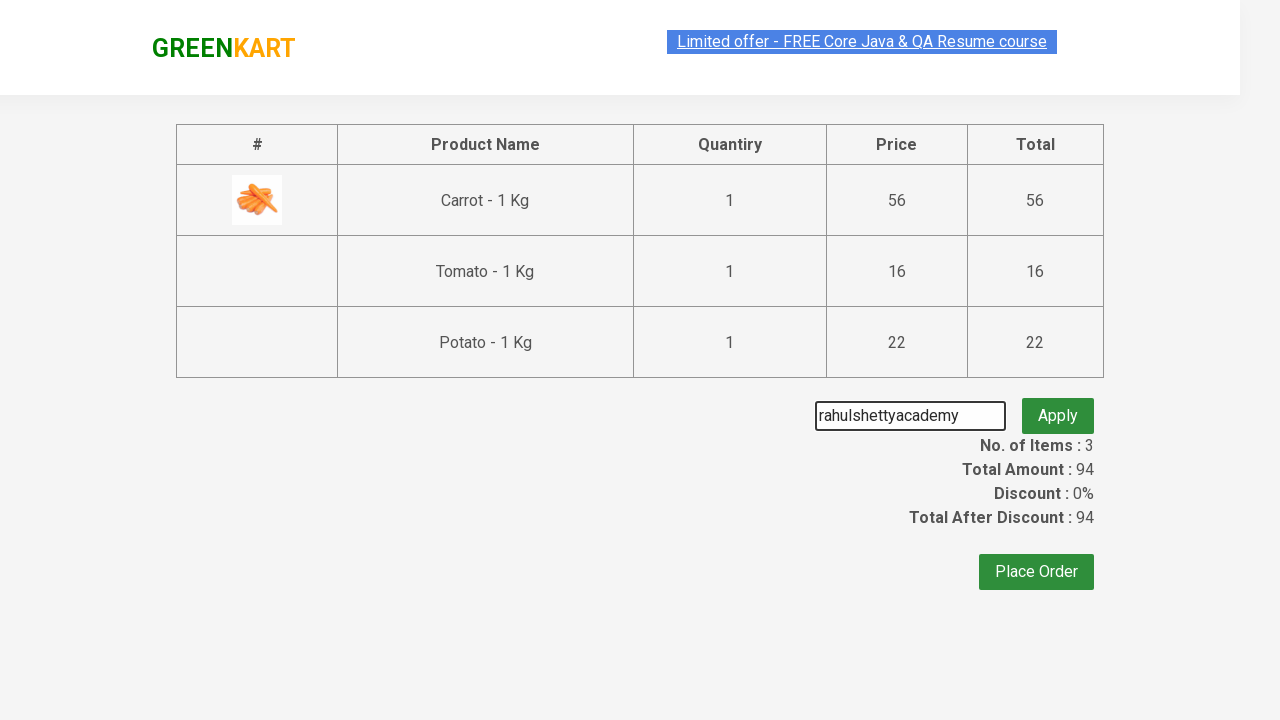

Clicked apply promo button at (1058, 406) on .promoBtn
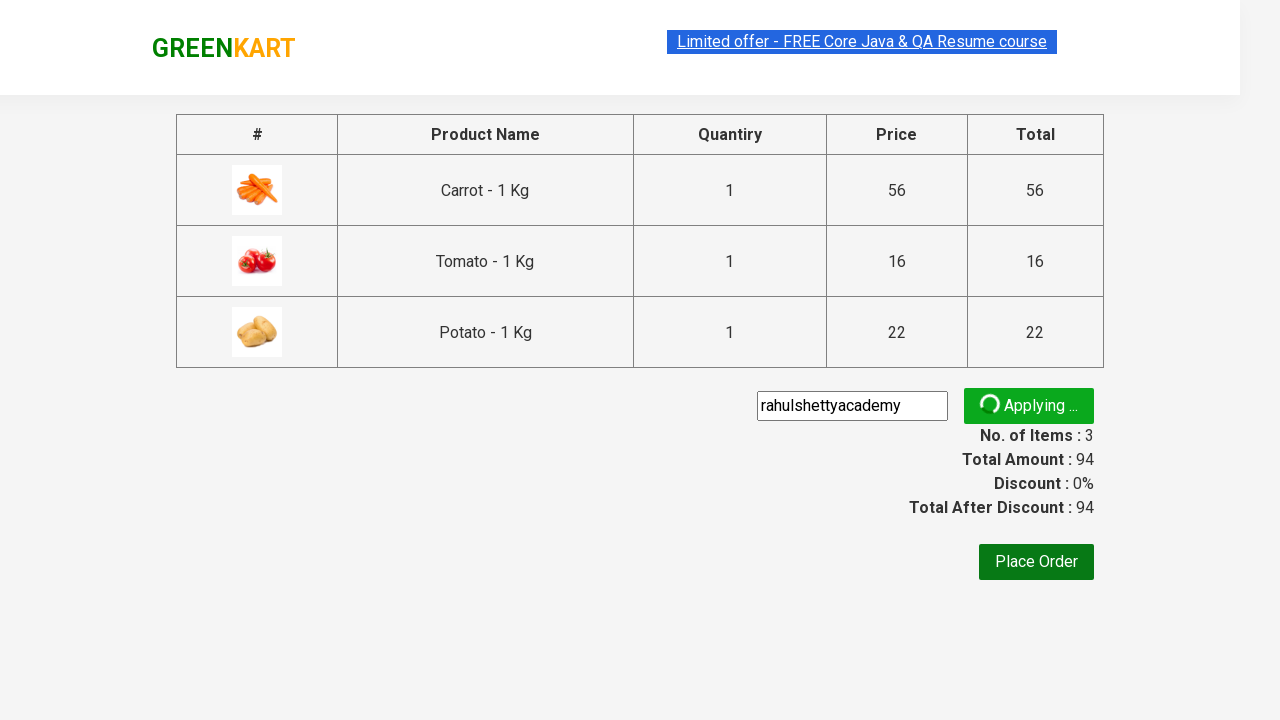

Promo code successfully applied and confirmation message displayed
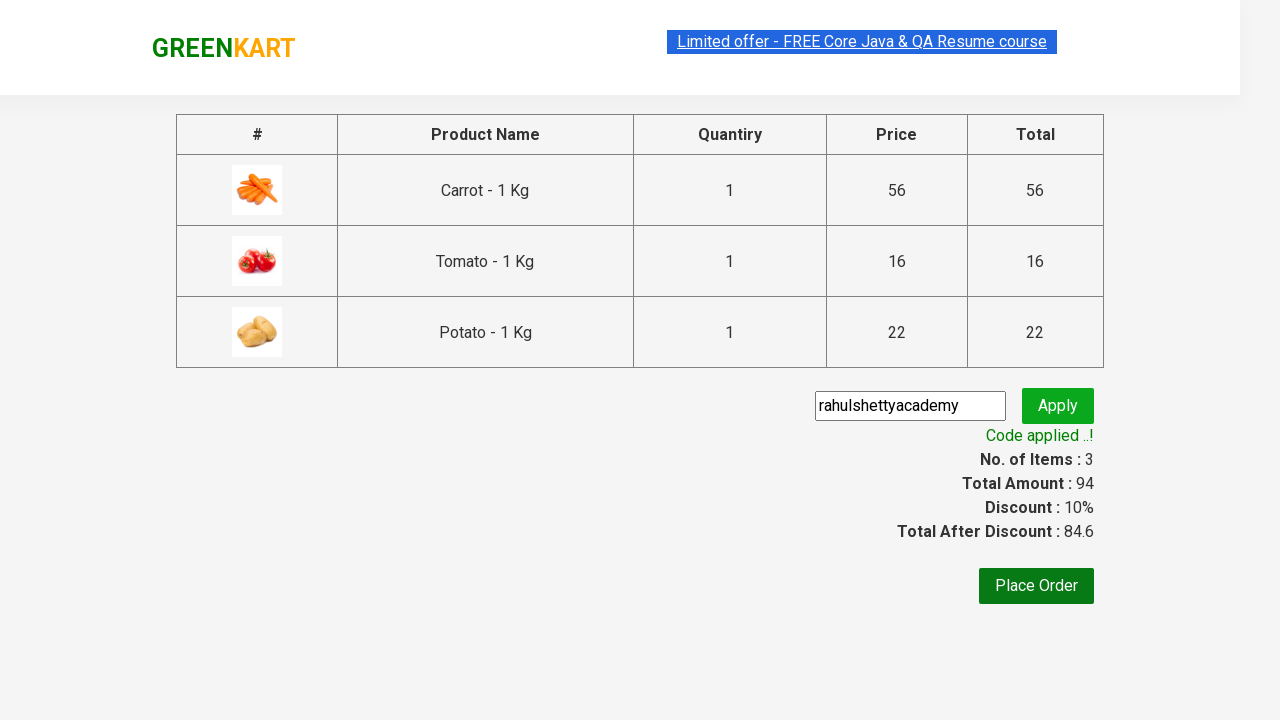

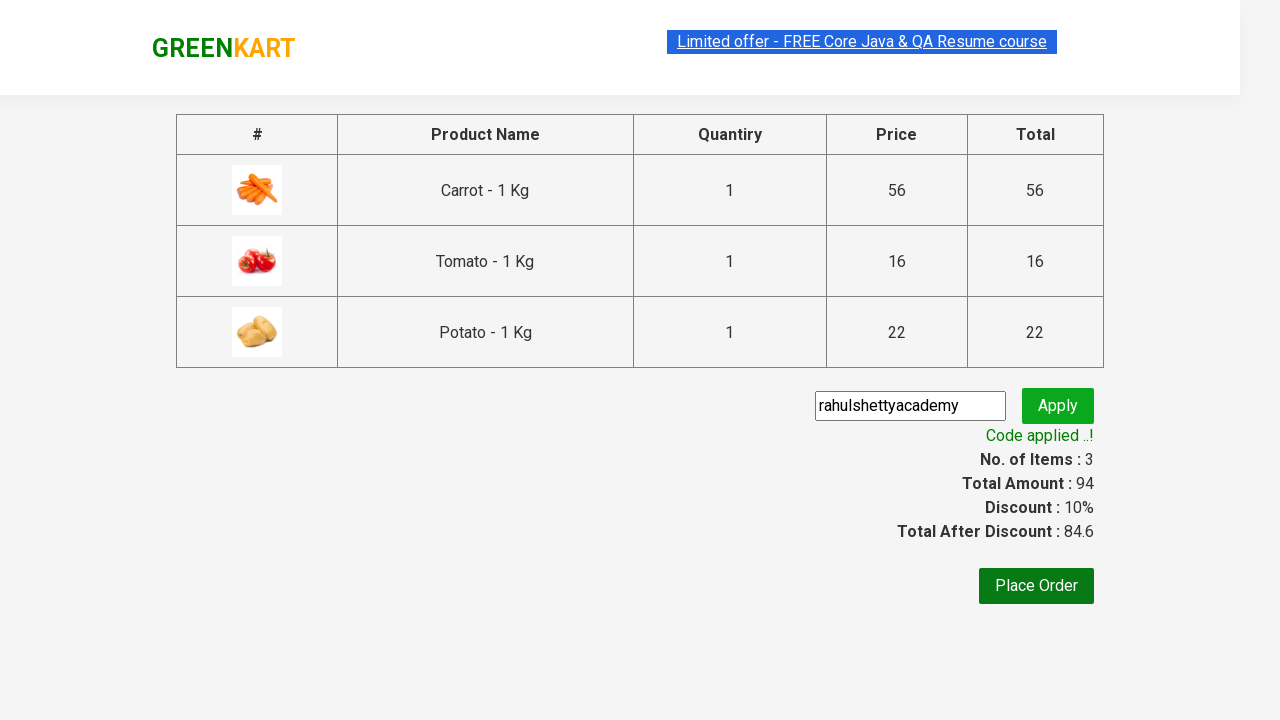